Tests Python.org search functionality by entering a search query and verifying results are found

Starting URL: http://www.python.org

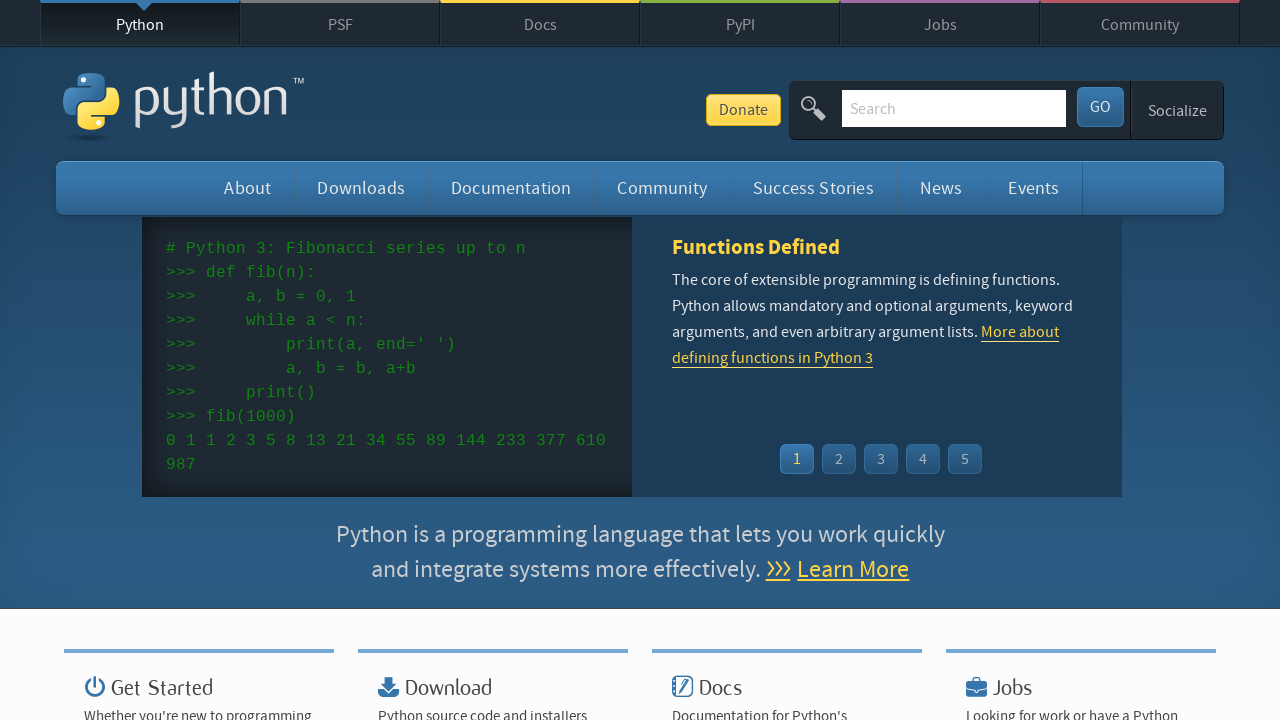

Verified 'Python' is present in page title
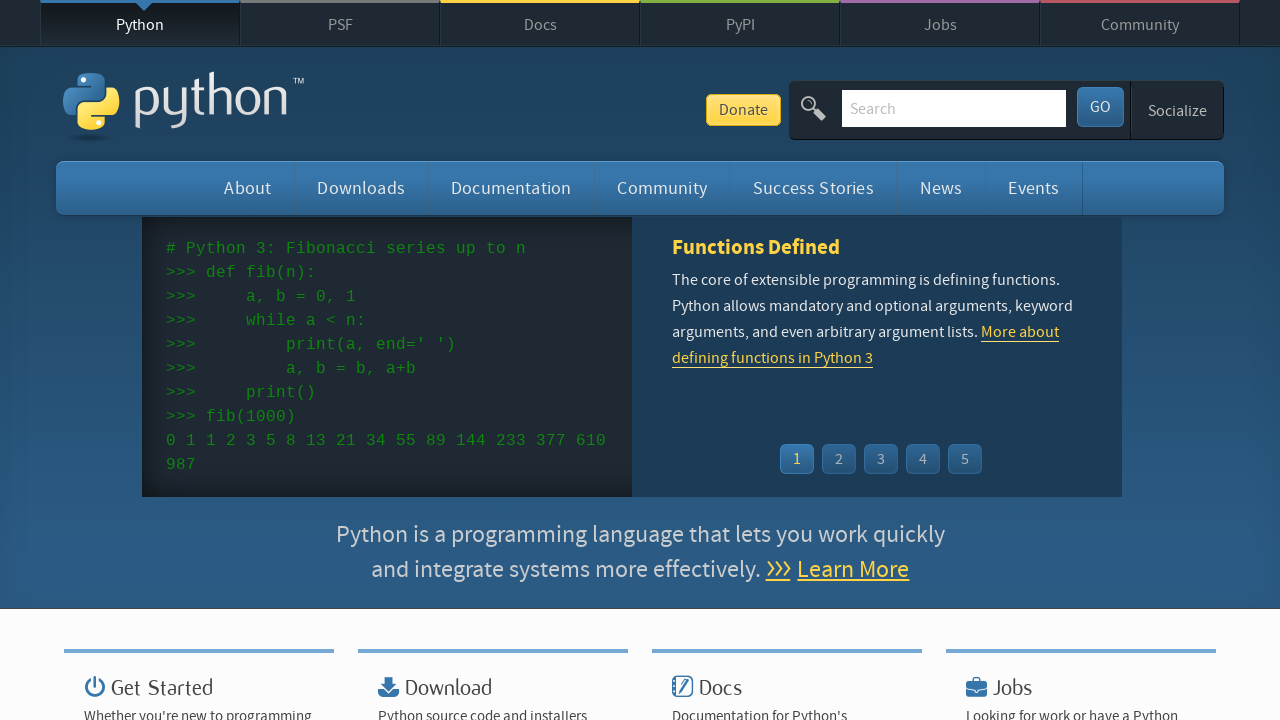

Located search input field by name 'q'
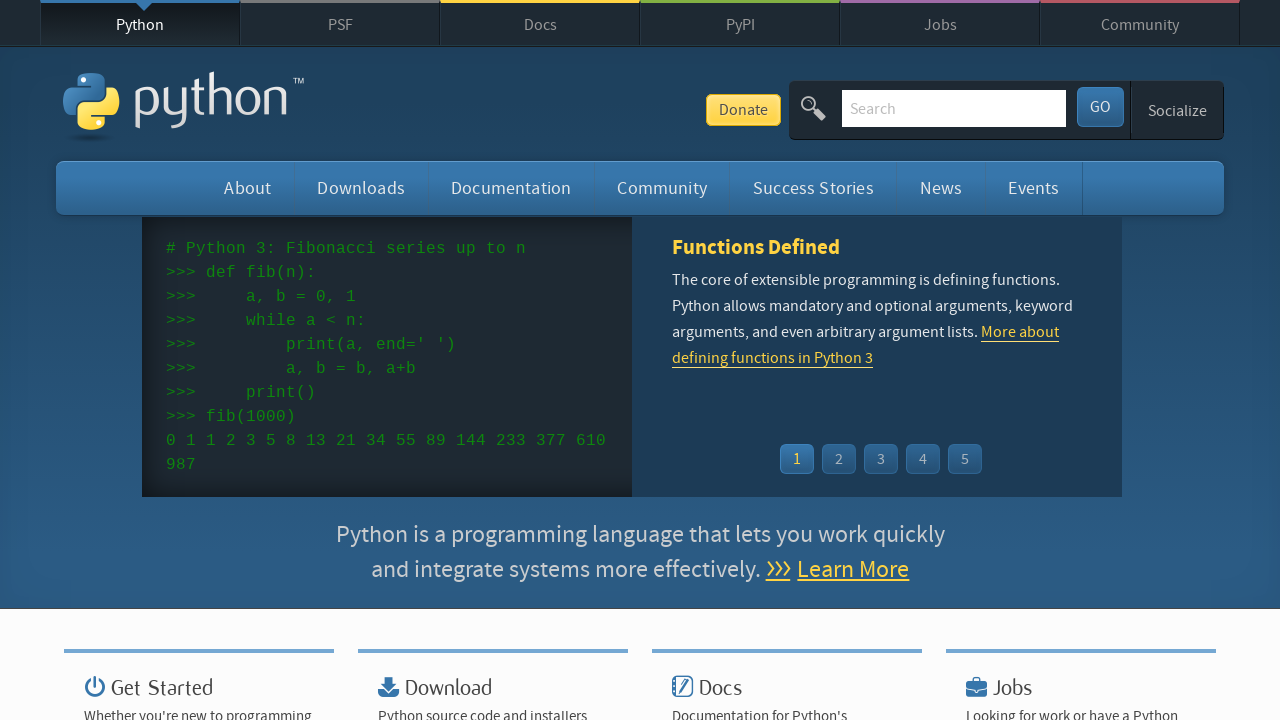

Cleared search input field on input[name='q']
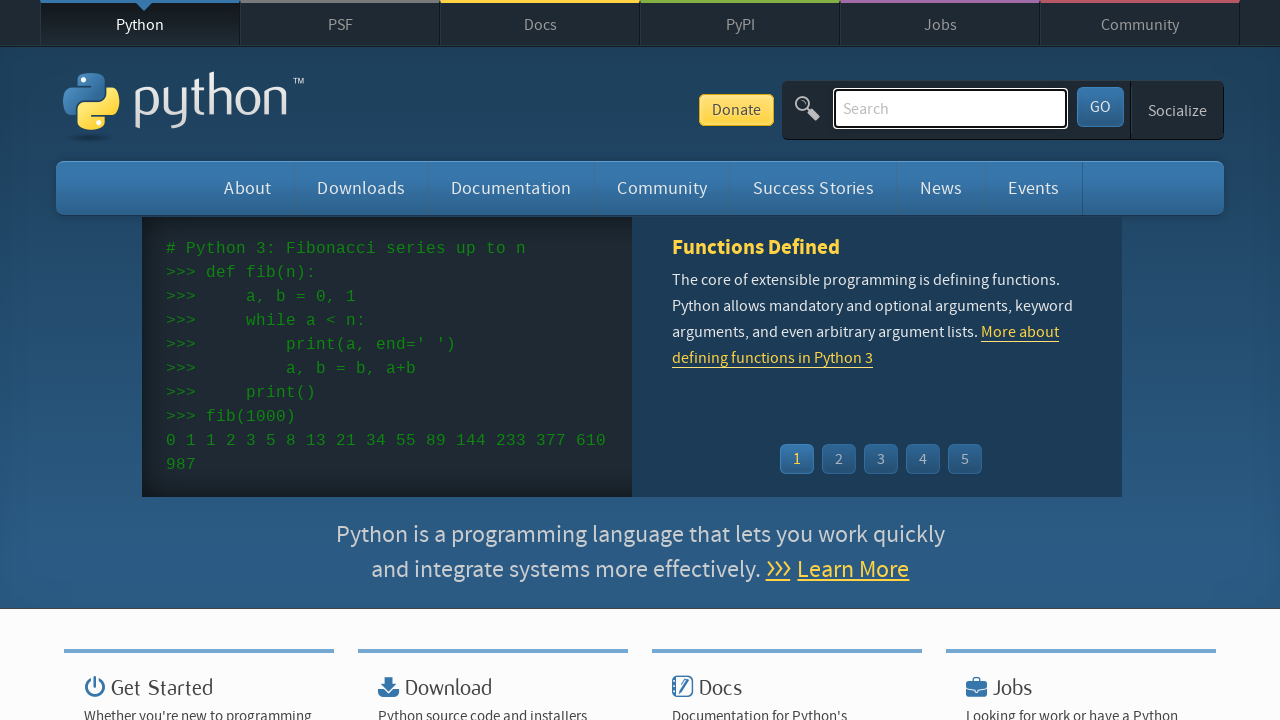

Filled search input with query 'pycon' on input[name='q']
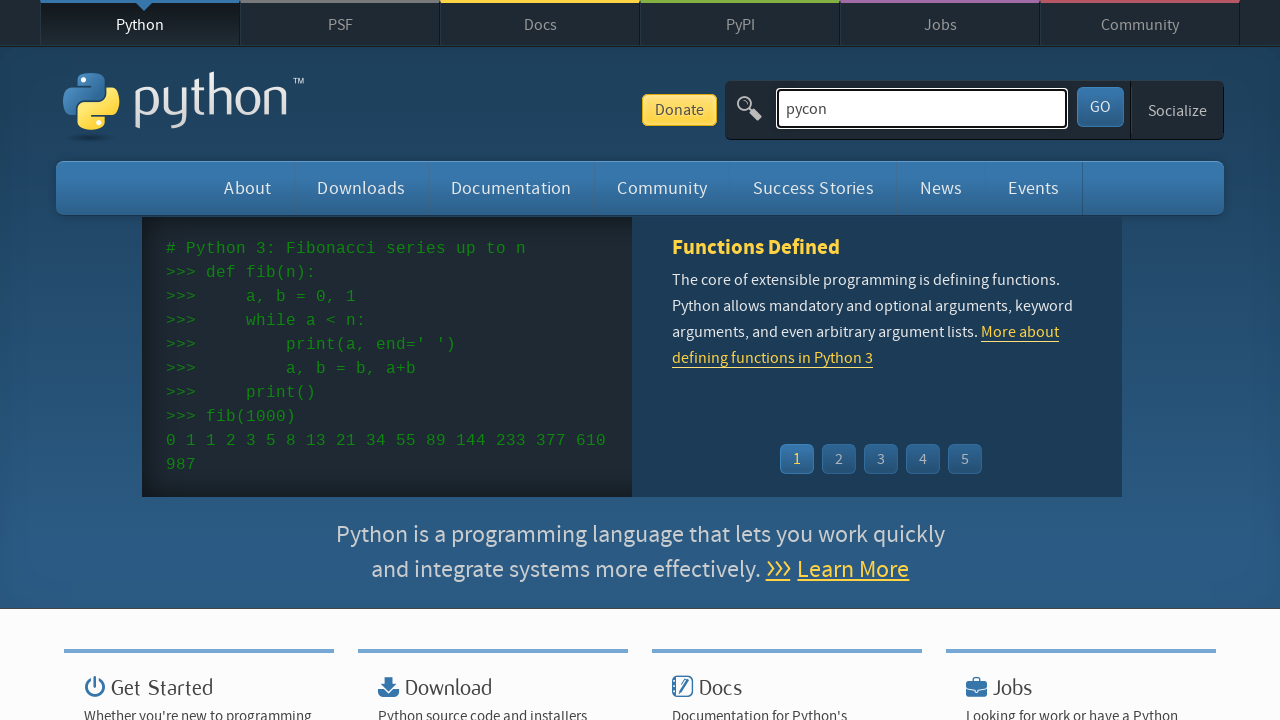

Submitted search query by pressing Enter on input[name='q']
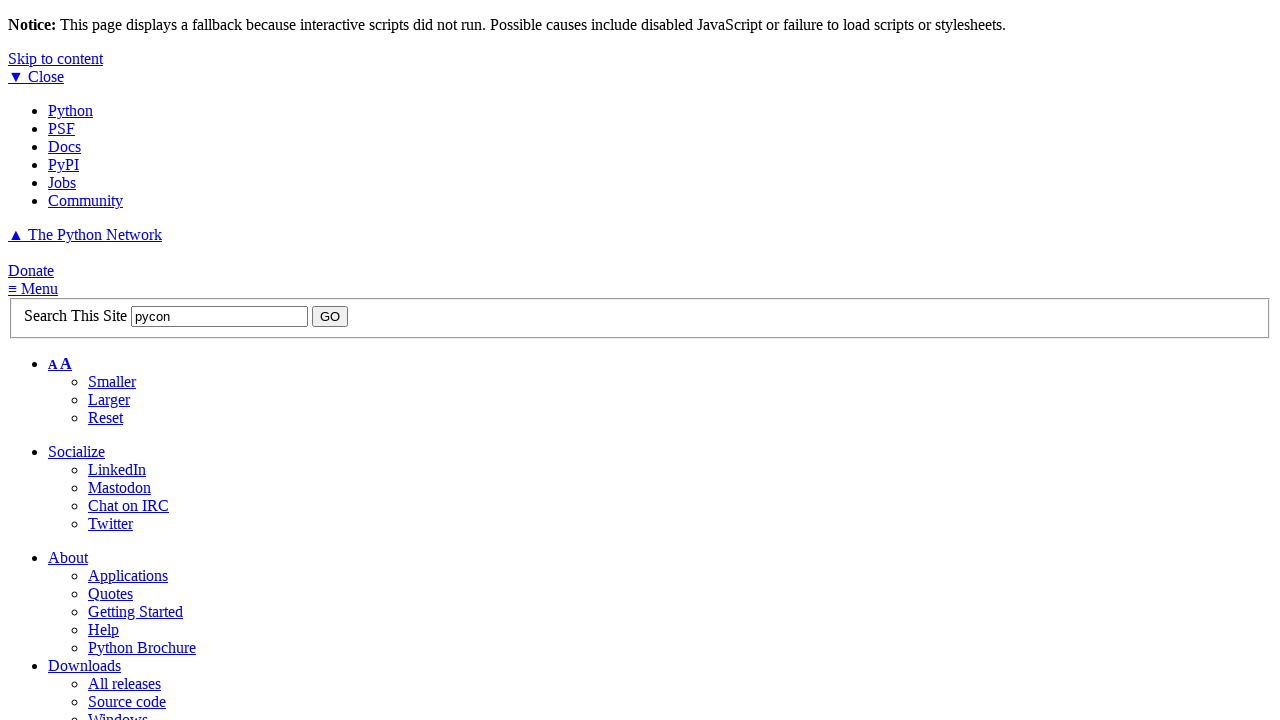

Waited for network idle state after search submission
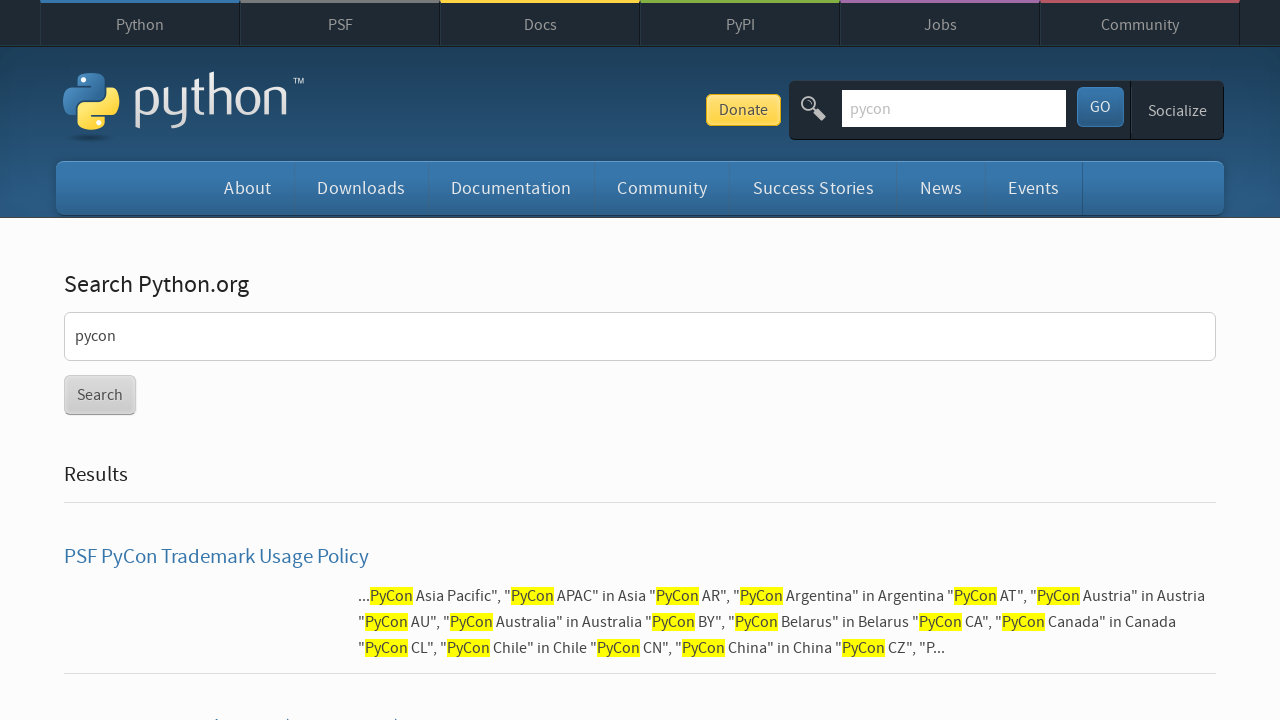

Verified search results were found (no 'No results found' message)
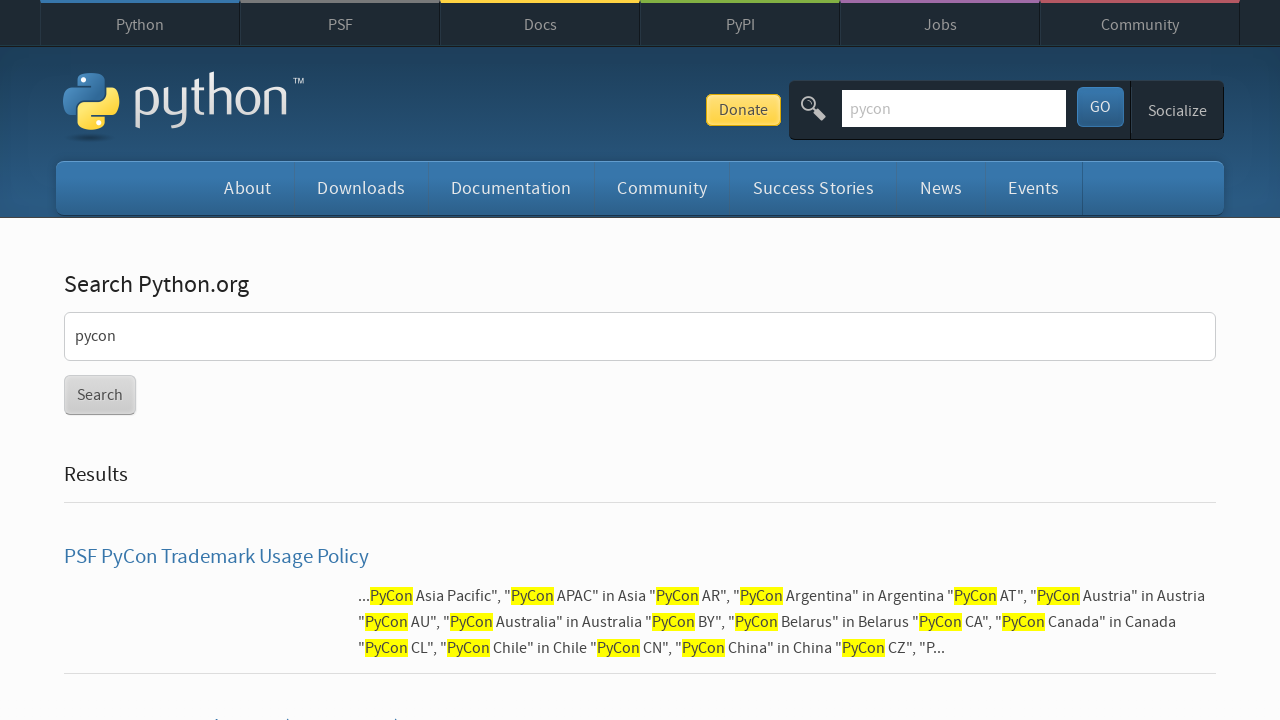

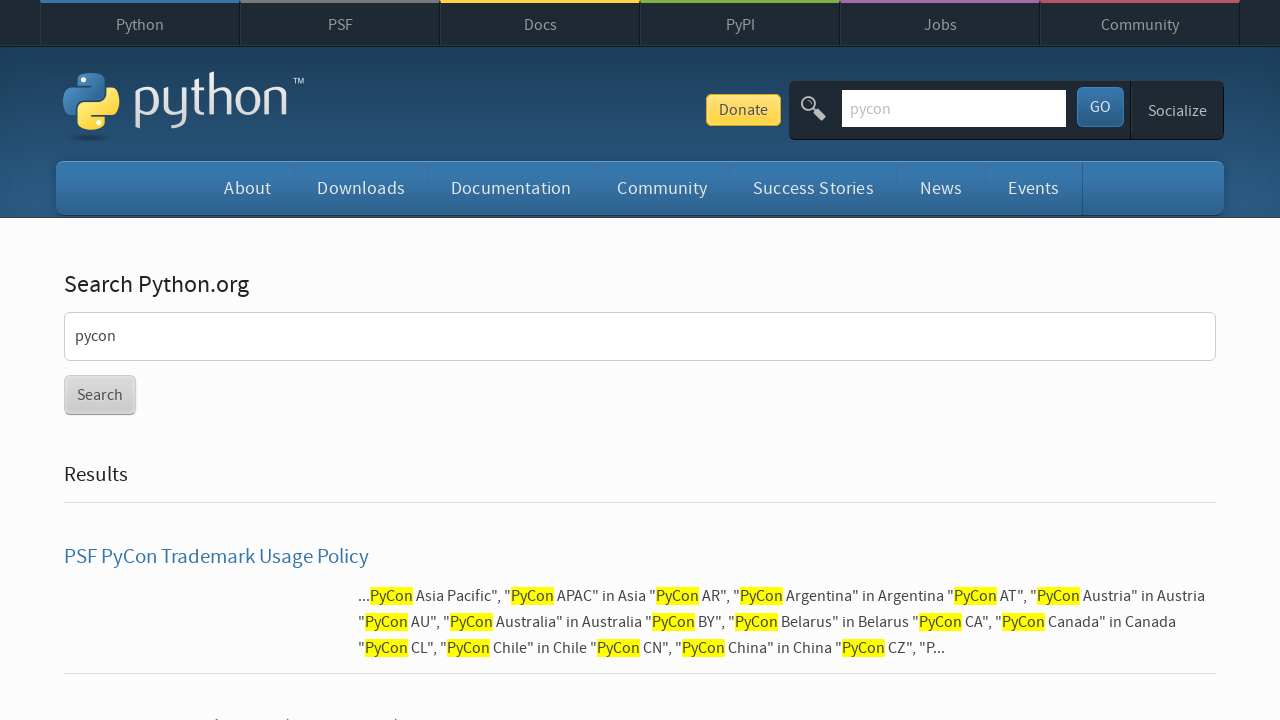